Tests alert handling by clicking alert button and accepting the alert dialog

Starting URL: https://codenboxautomationlab.com/practice/

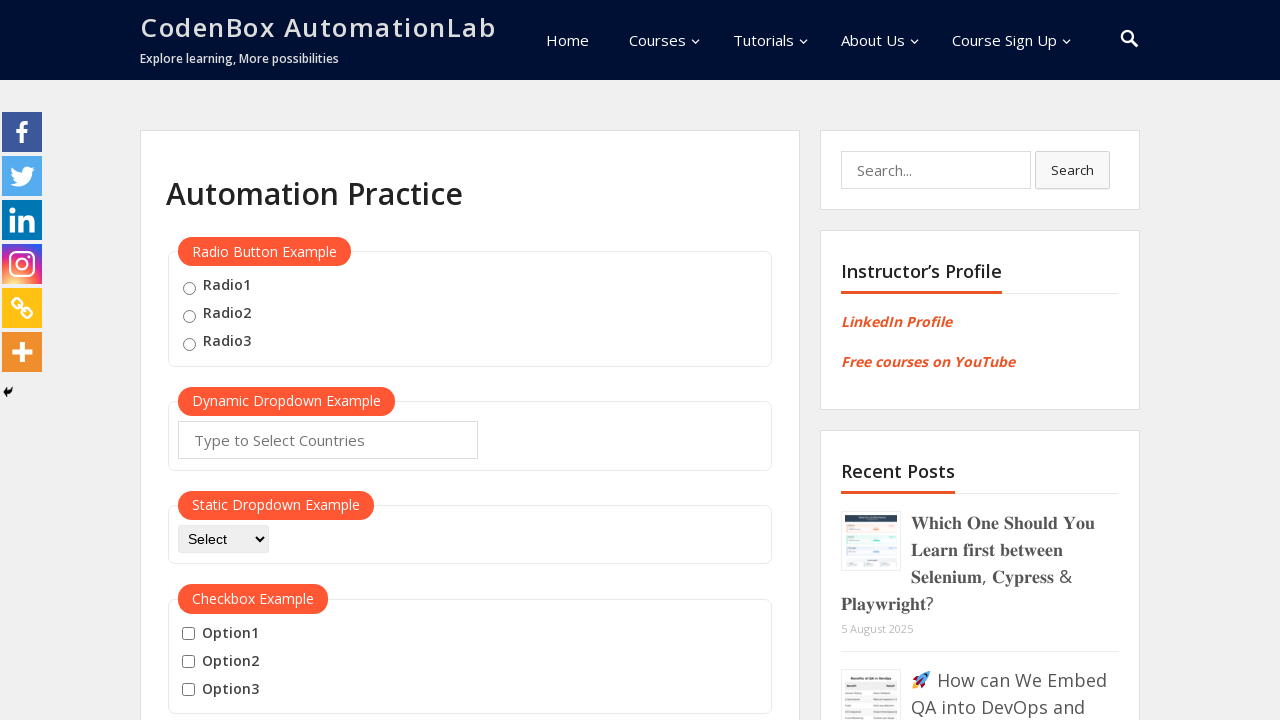

Set up dialog handler to automatically accept alerts
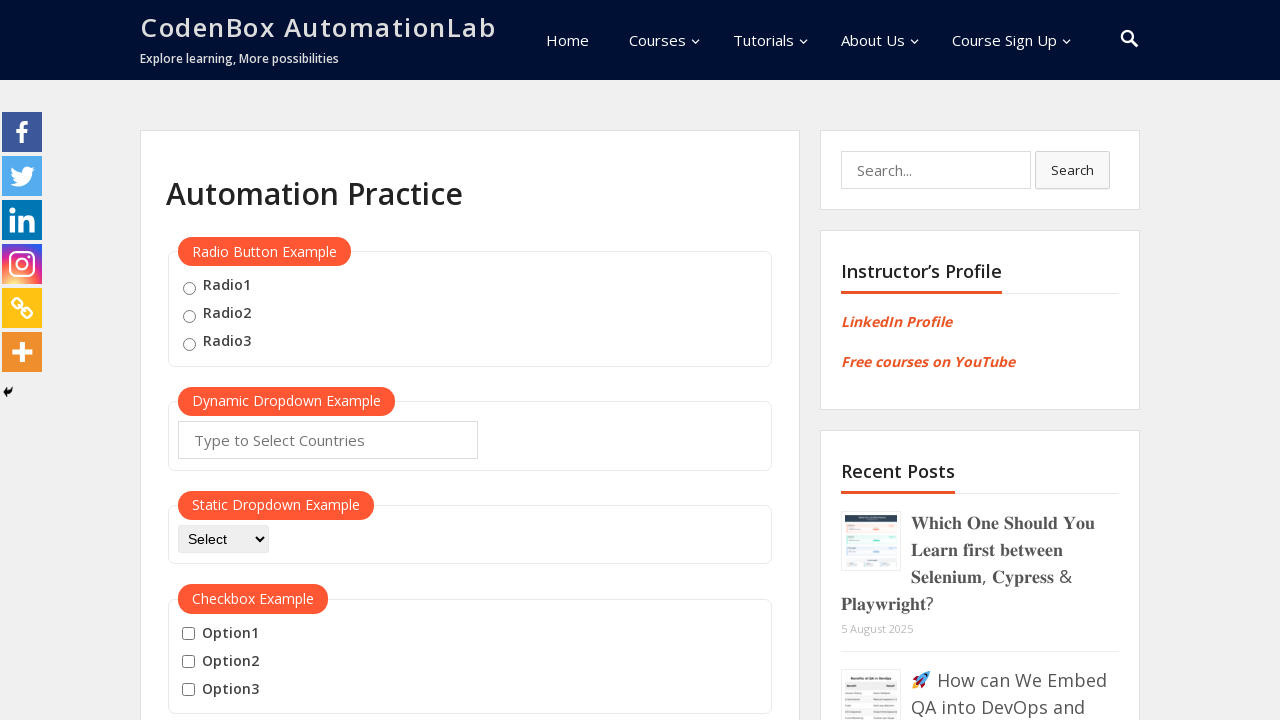

Clicked alert button to trigger alert dialog at (512, 360) on #alertbtn
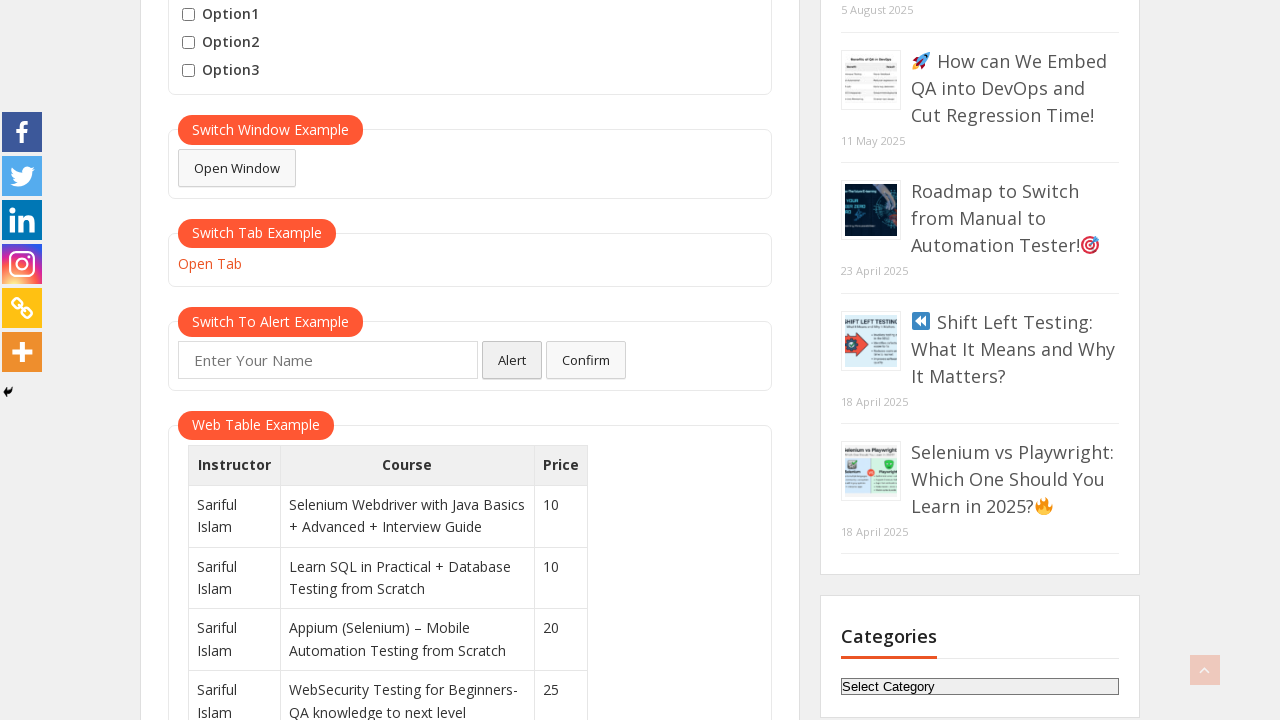

Waited for alert to be handled
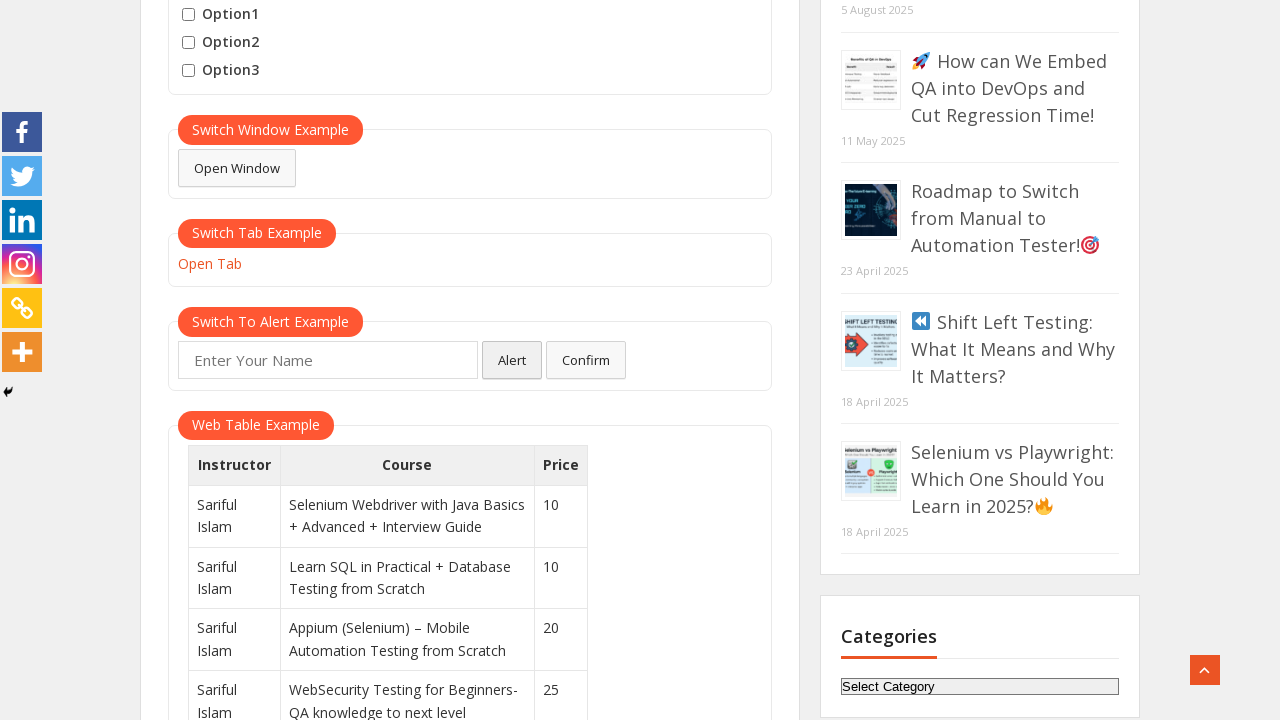

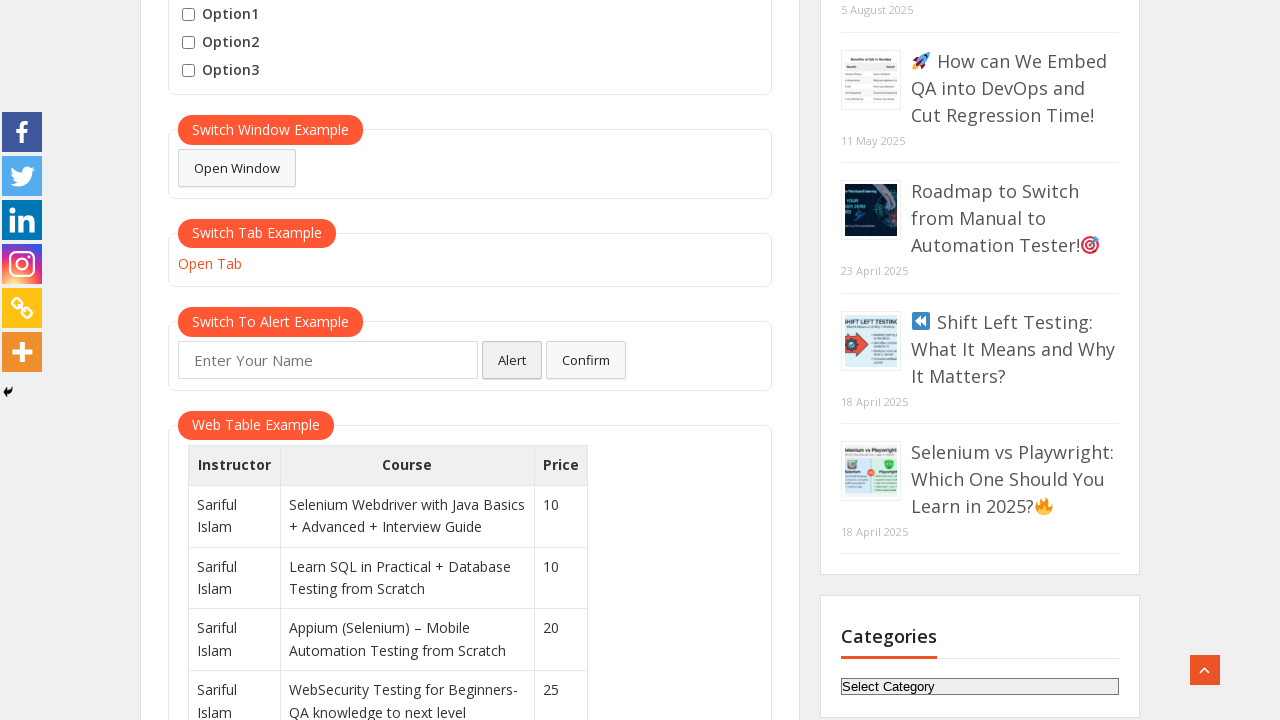